Tests a complete flight booking flow on BlazeDemo - selects departure and destination cities, chooses a flight, fills out passenger and payment information, and verifies the confirmation page.

Starting URL: http://blazedemo.com

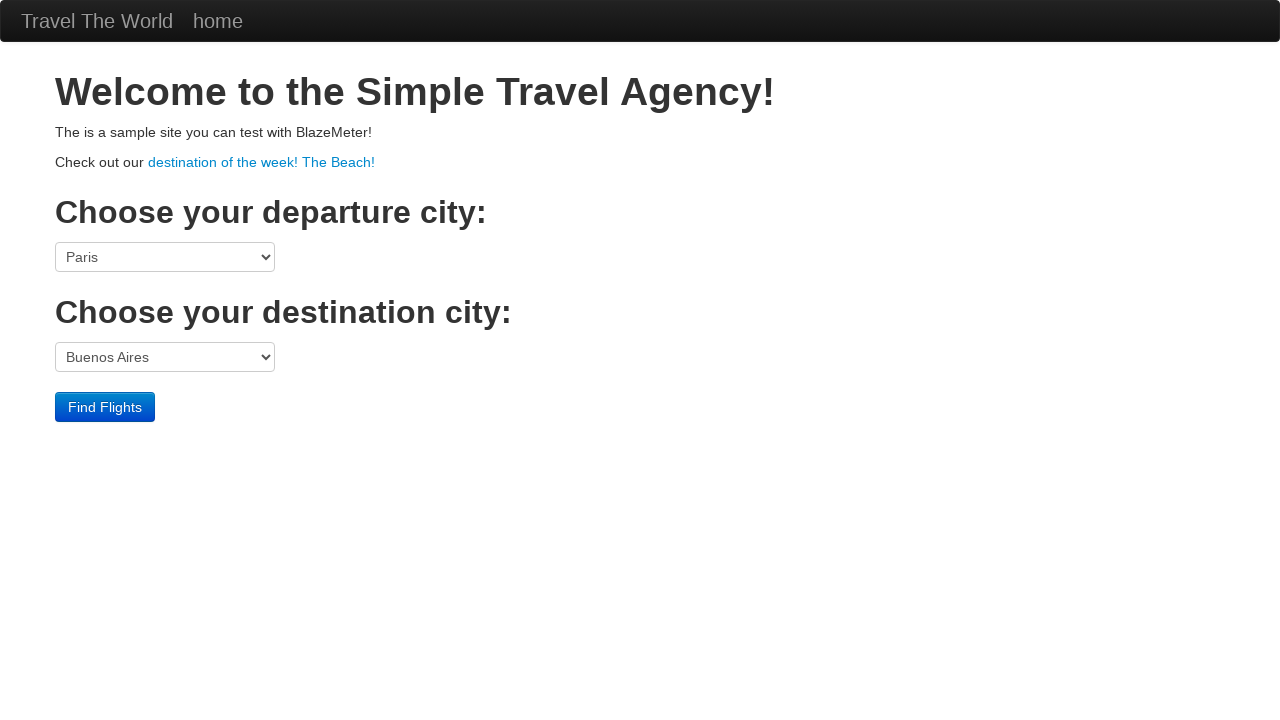

Selected Boston as departure city on select[name='fromPort']
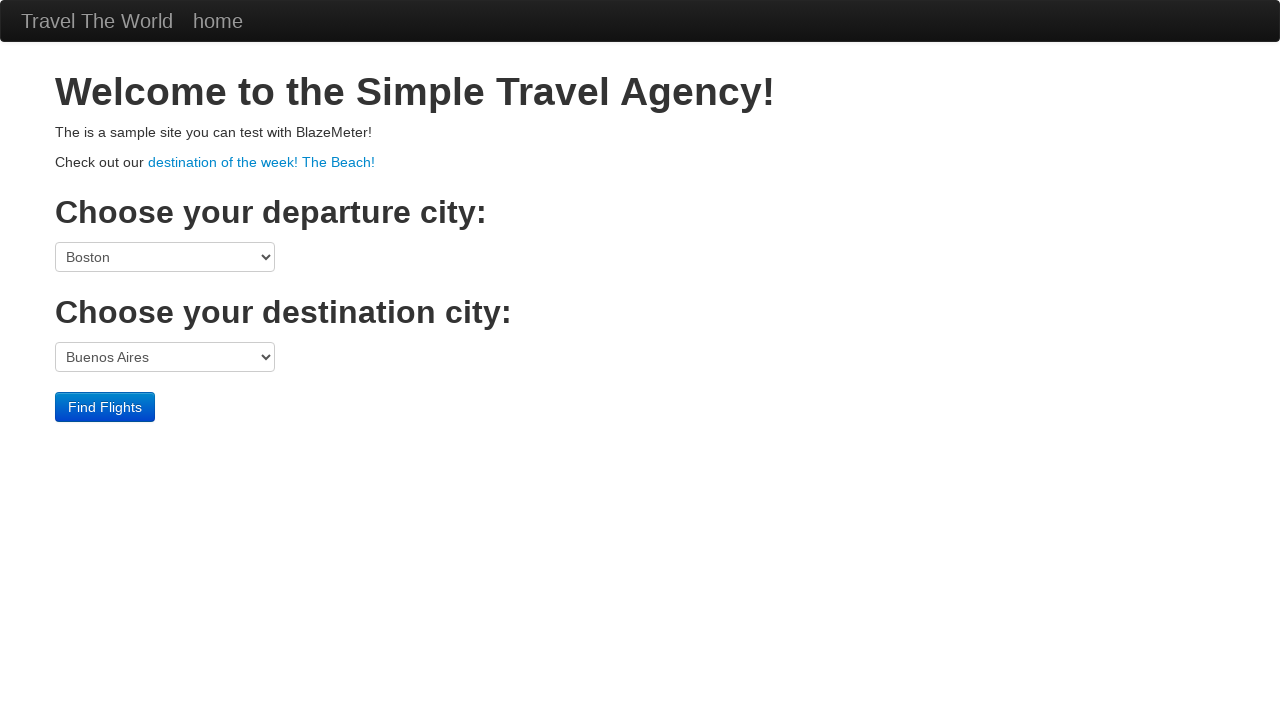

Selected Berlin as destination city on select[name='toPort']
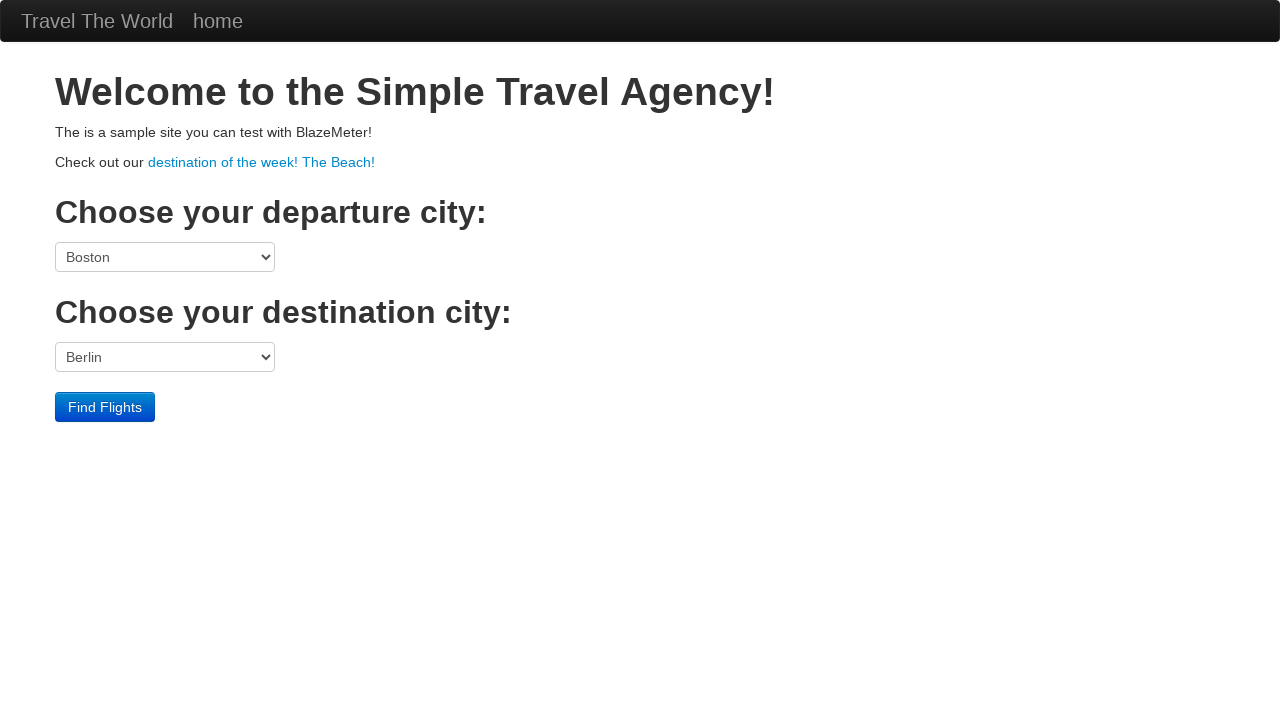

Clicked Find Flights button at (105, 407) on input[type='submit']
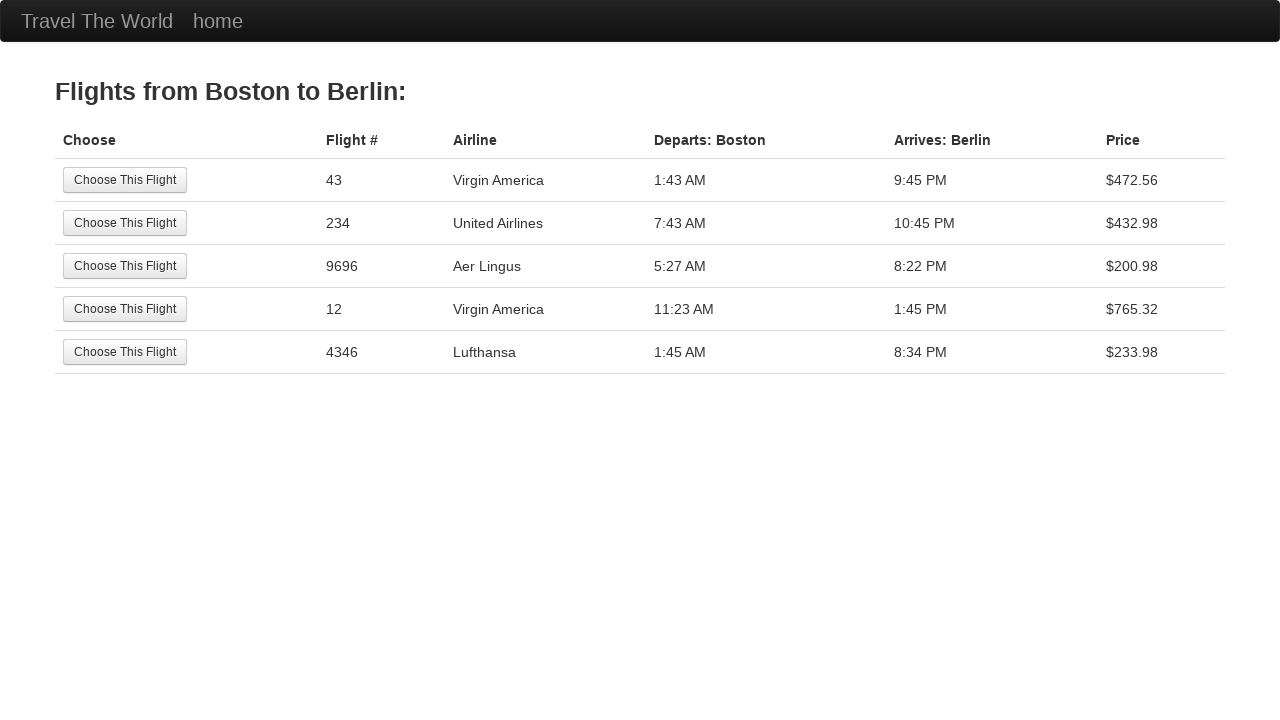

Flights table loaded and header verified
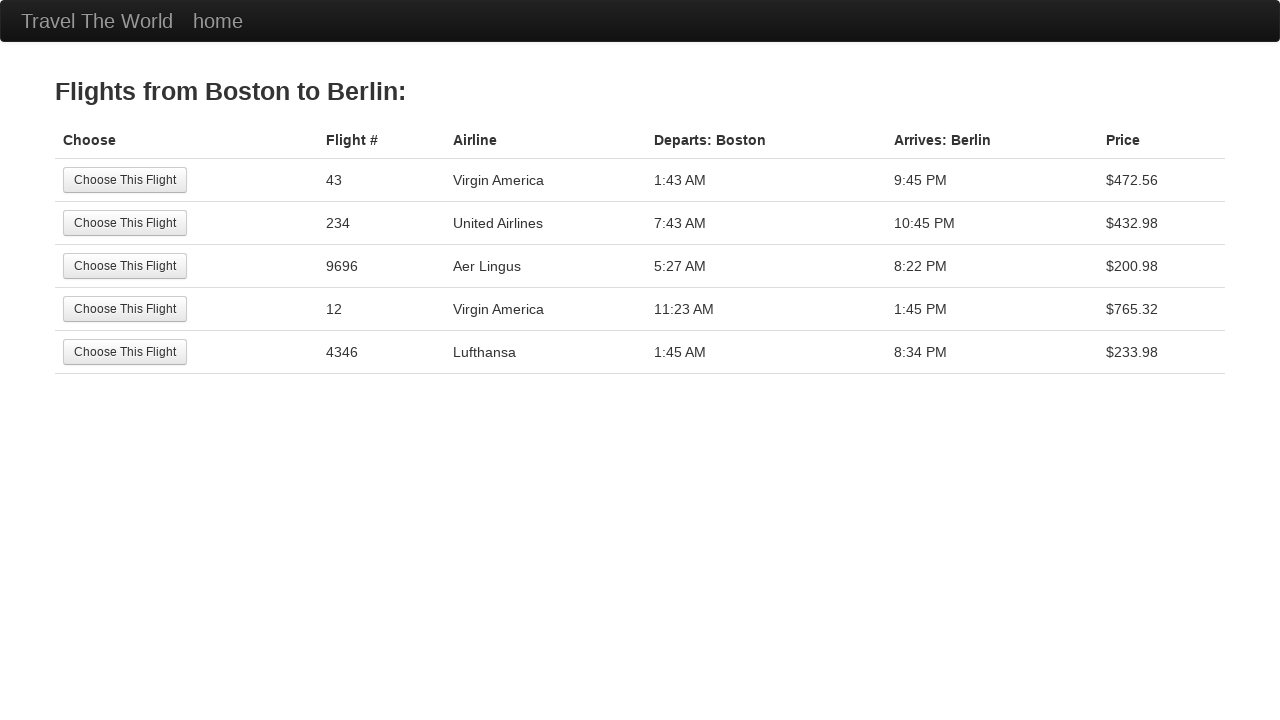

Selected third flight option at (125, 266) on xpath=/html/body//table[@class='table']/tbody/tr[3]/td[1]/input[@value='Choose T
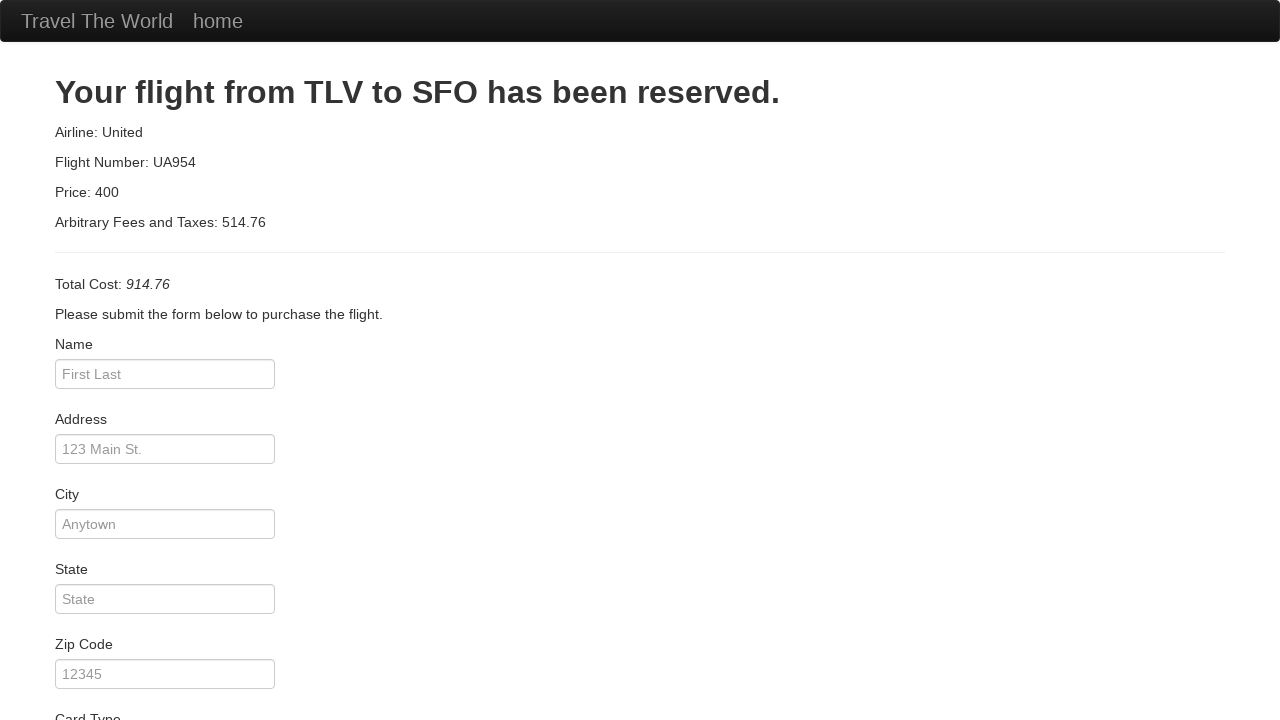

Filled passenger name: John Smith on #inputName
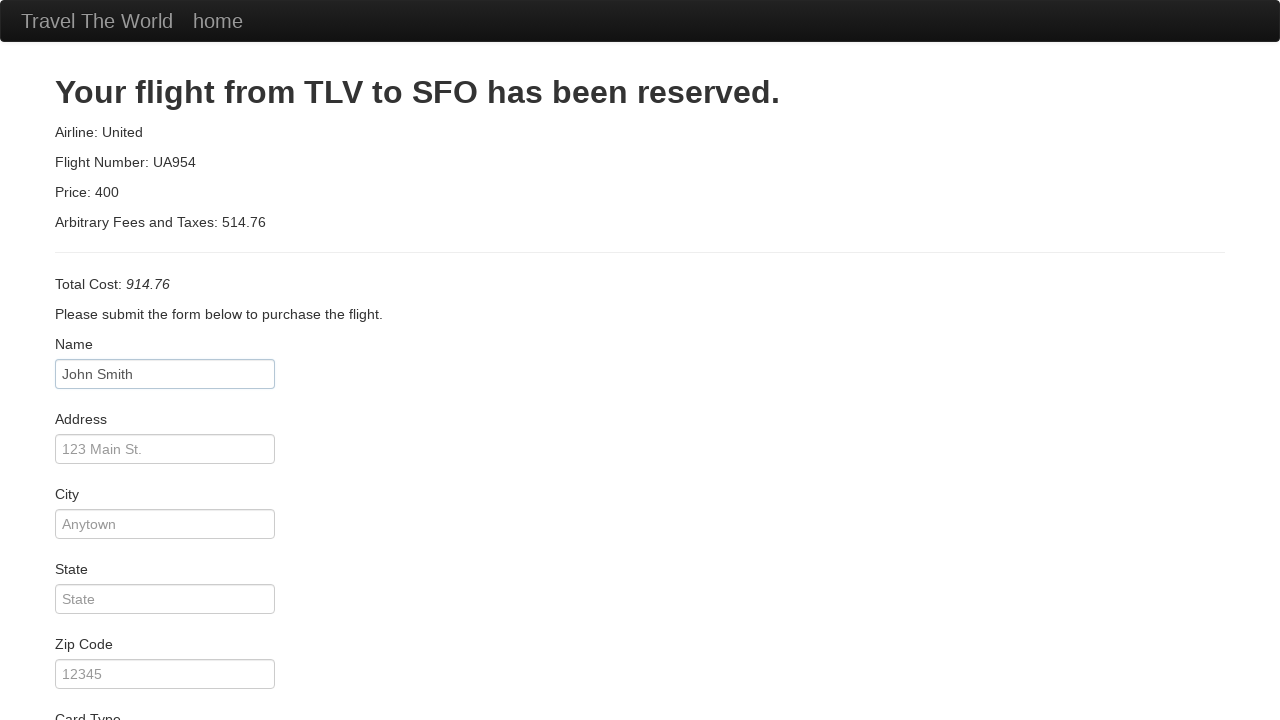

Filled address: 123 Main Street on #address
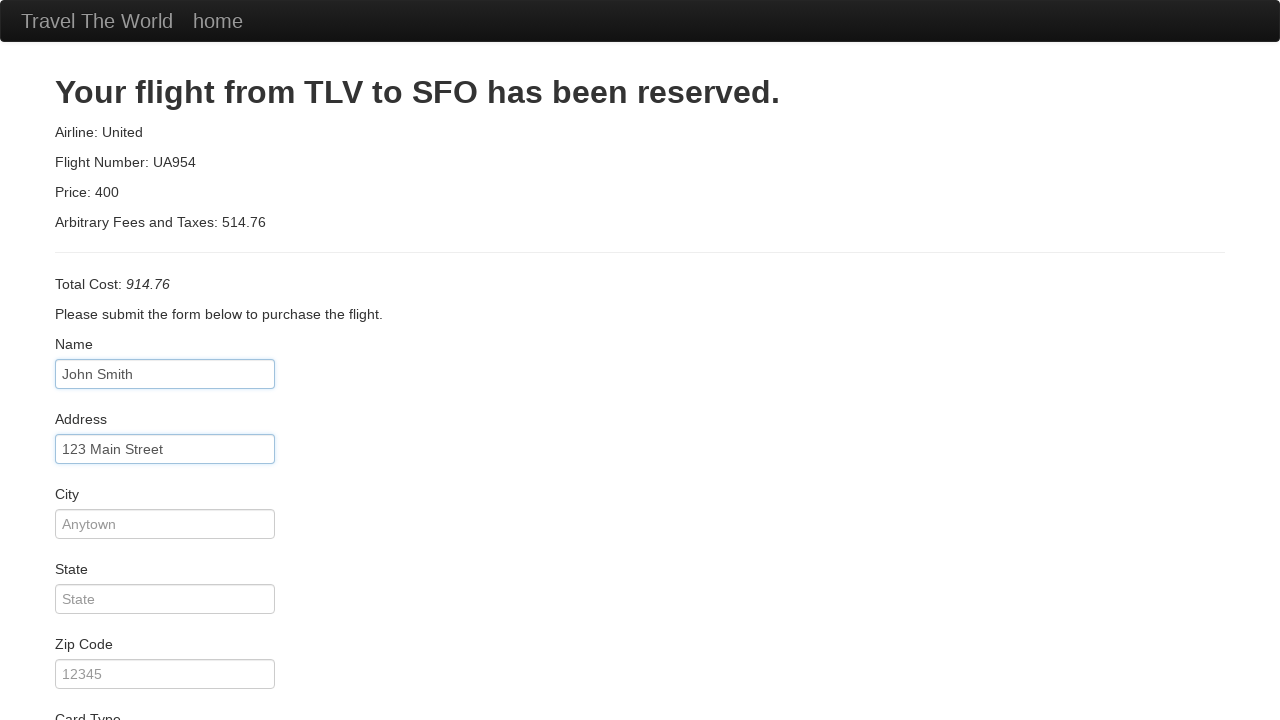

Filled city: Anytown on #city
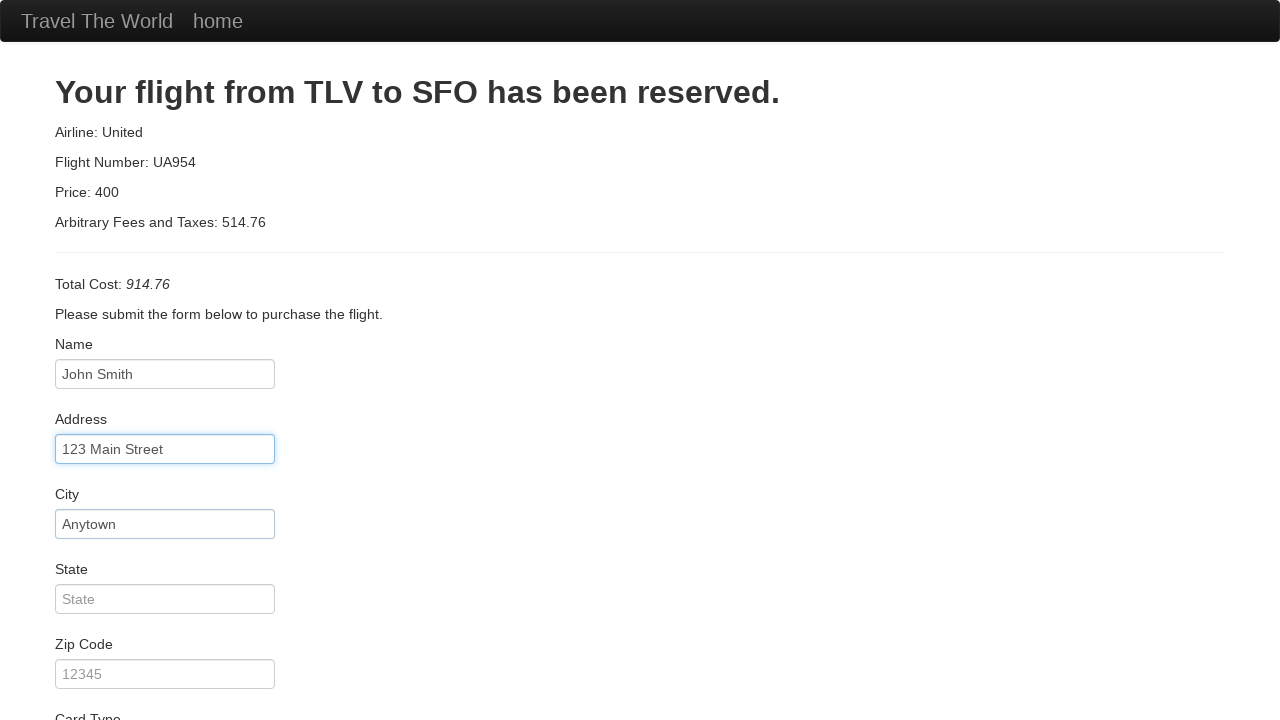

Filled state: California on #state
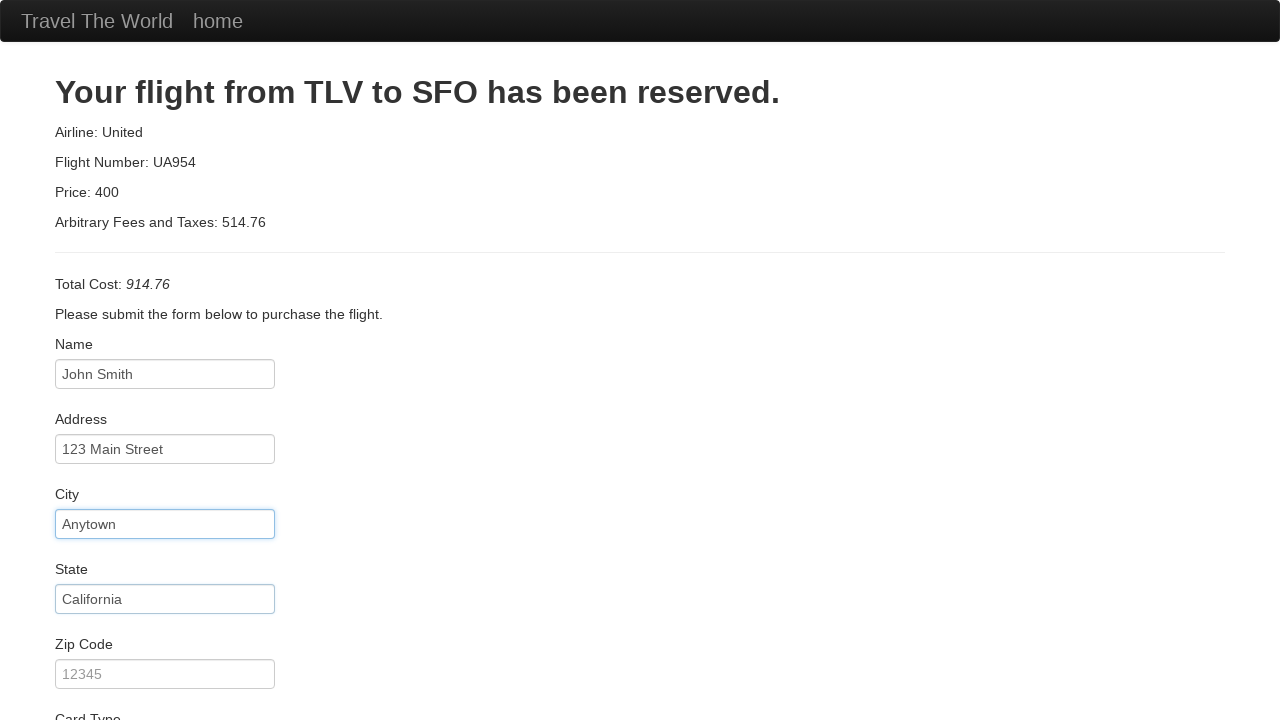

Filled zip code: 90210 on #zipCode
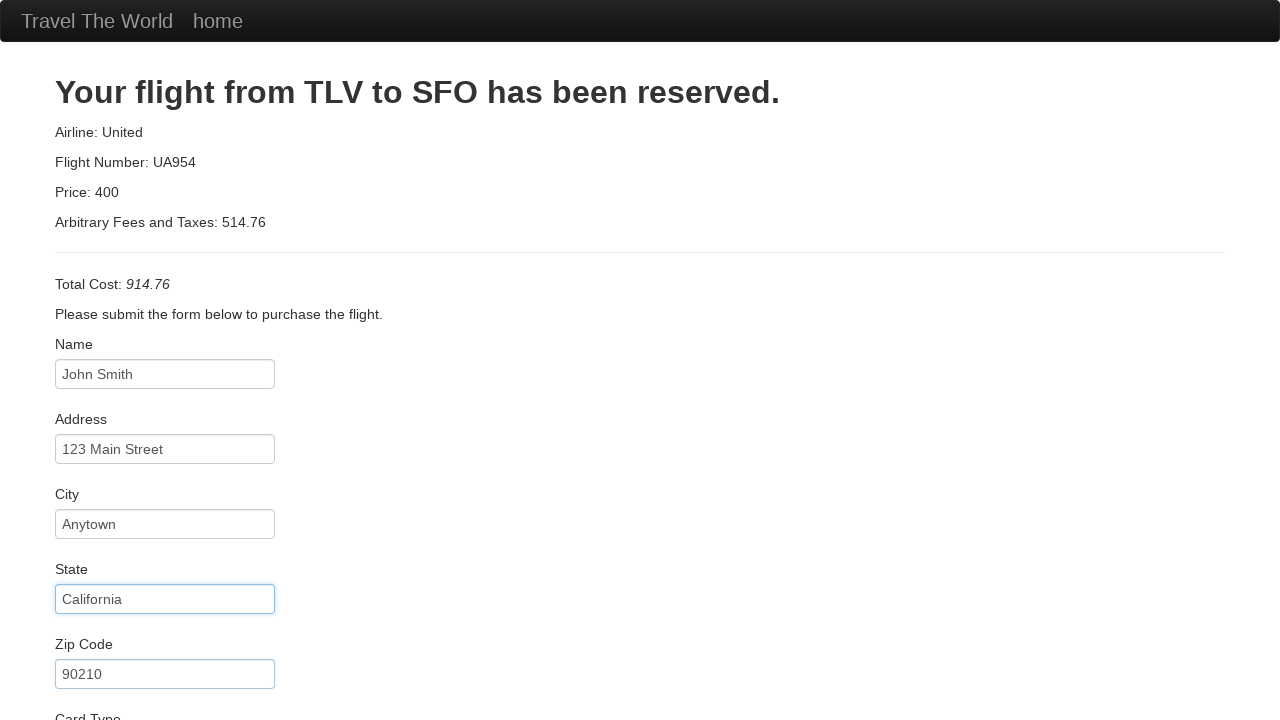

Selected Visa as card type on #cardType
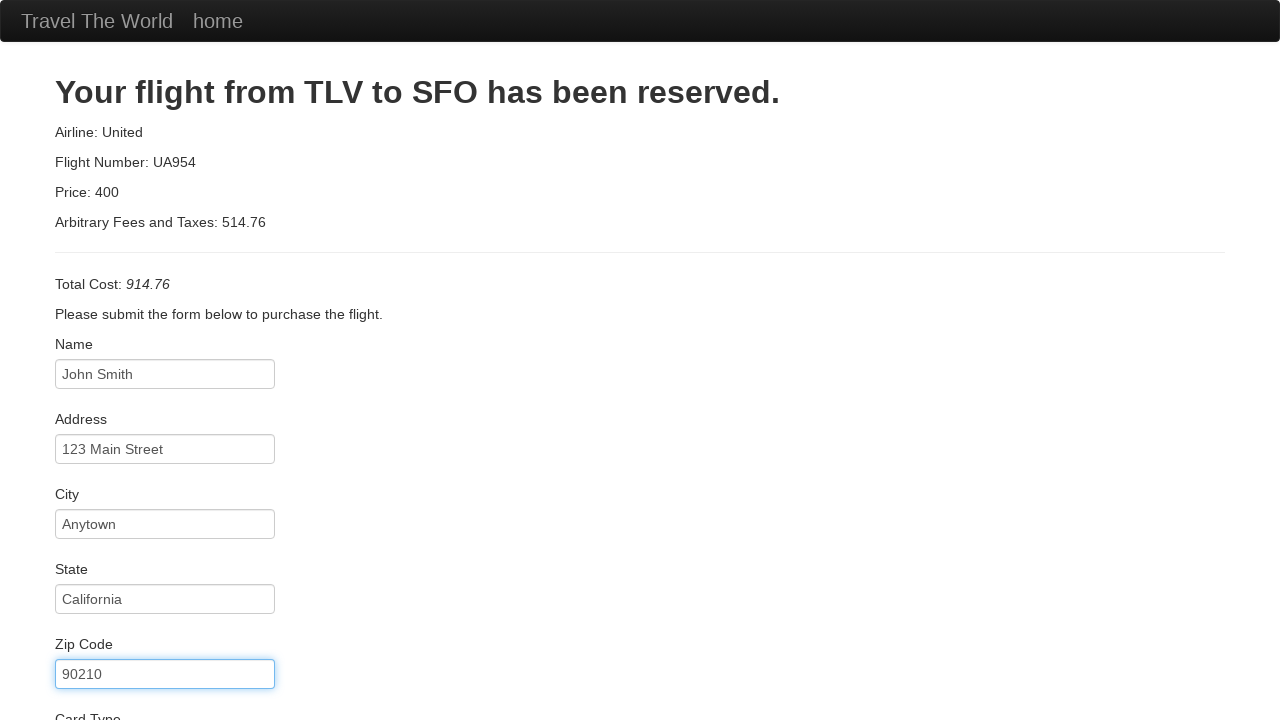

Filled credit card number on #creditCardNumber
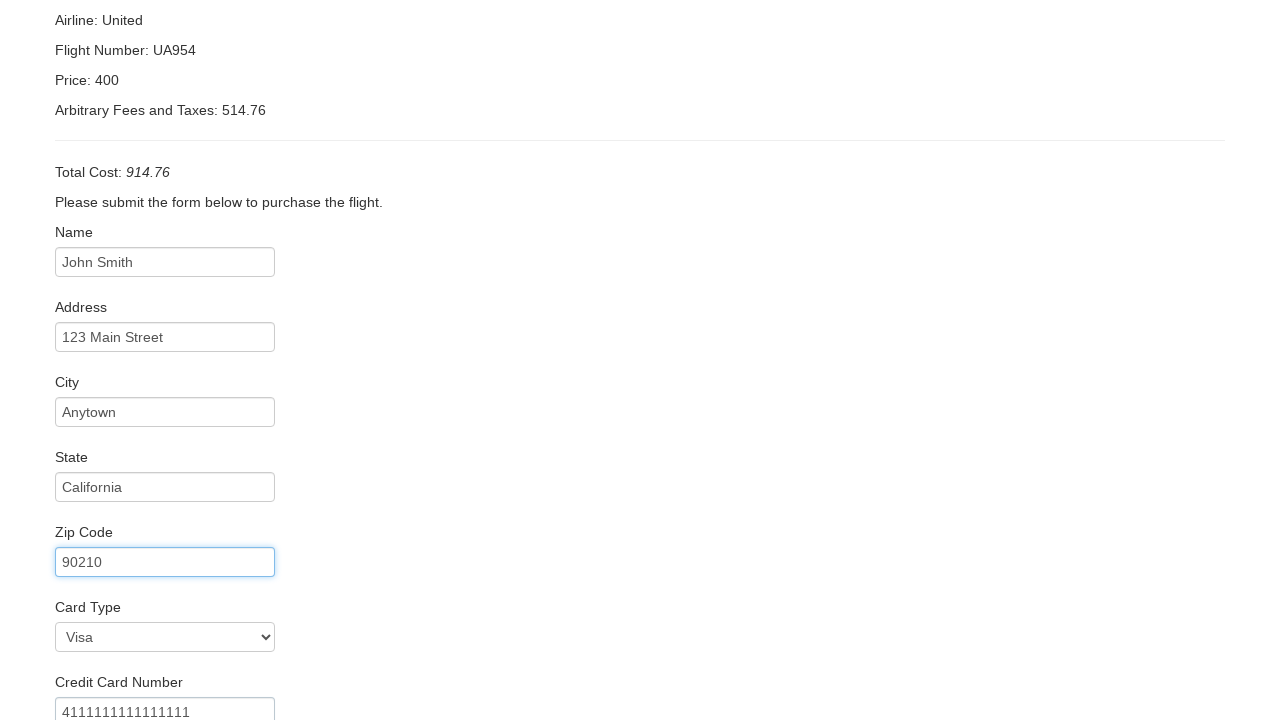

Filled credit card month: 12 on #creditCardMonth
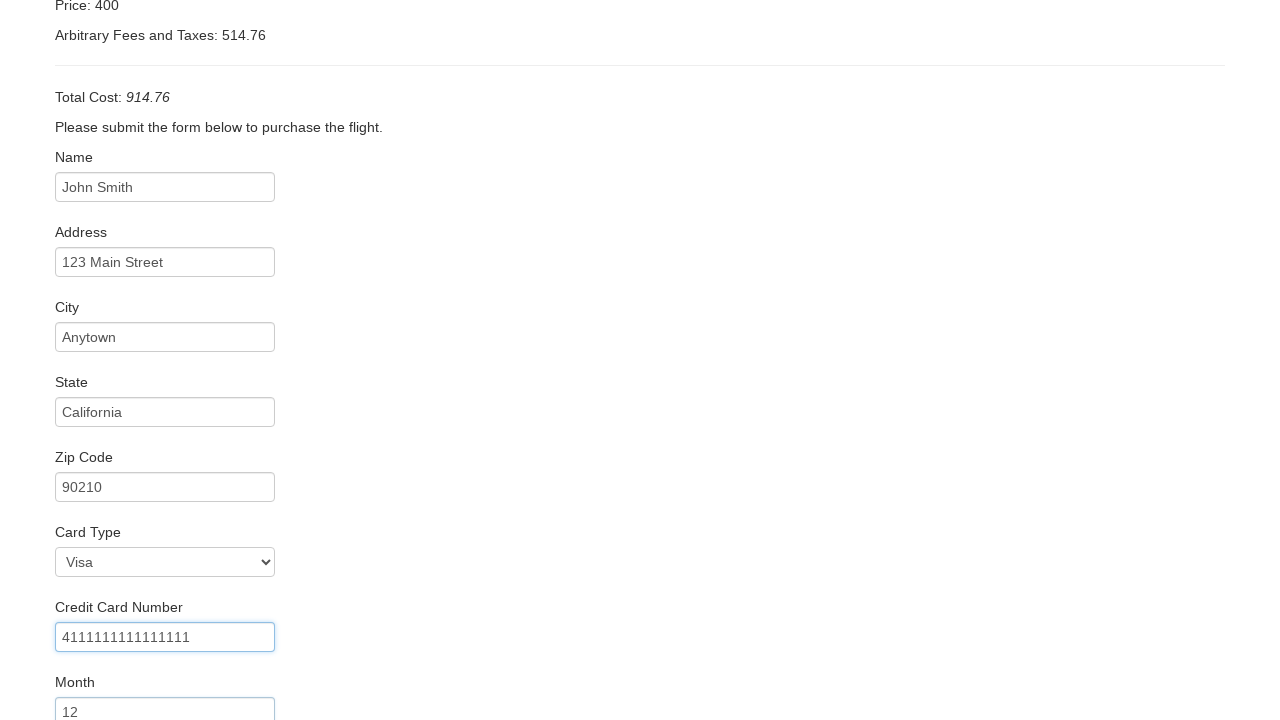

Filled credit card year: 2025 on #creditCardYear
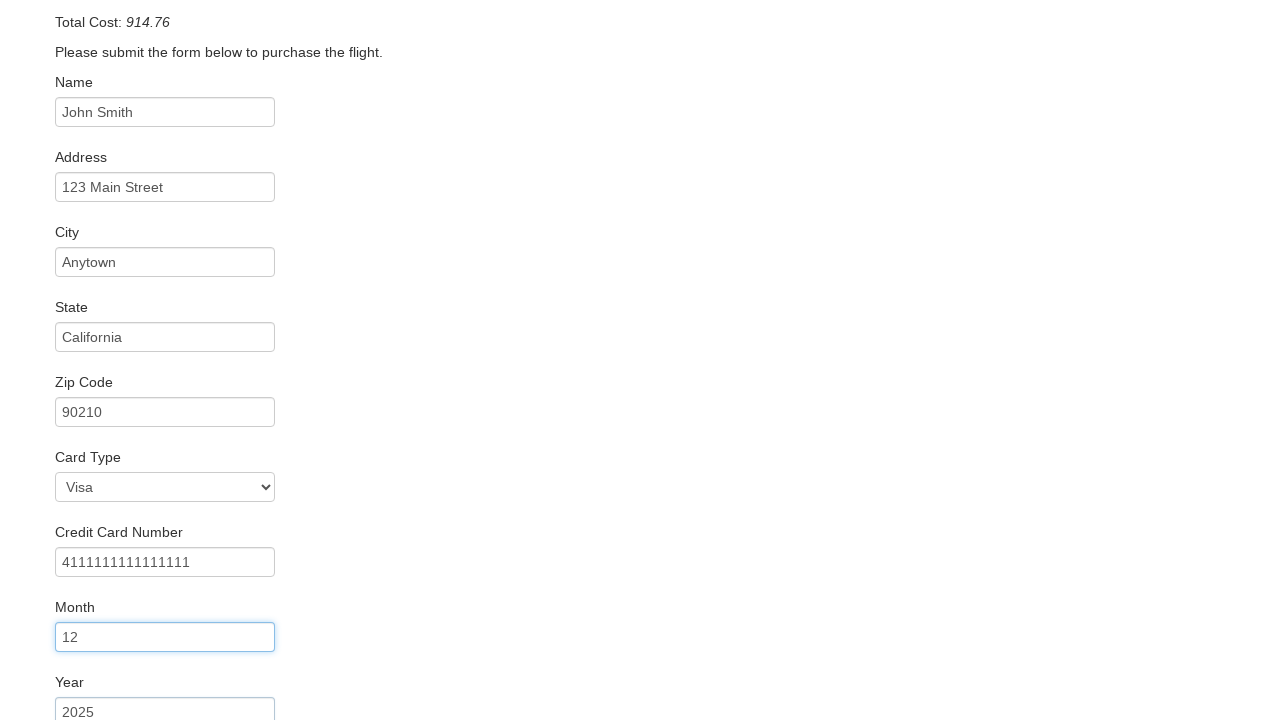

Filled name on card: John Smith on #nameOnCard
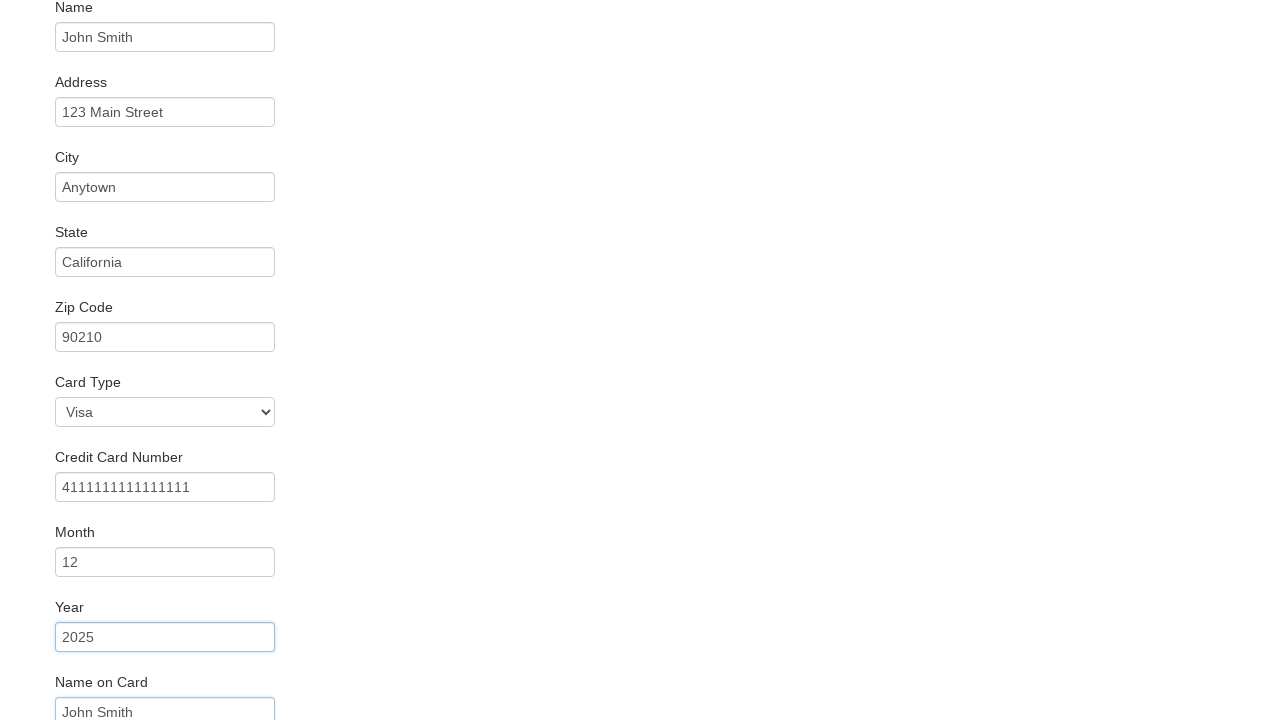

Checked Remember Me checkbox at (62, 656) on #rememberMe
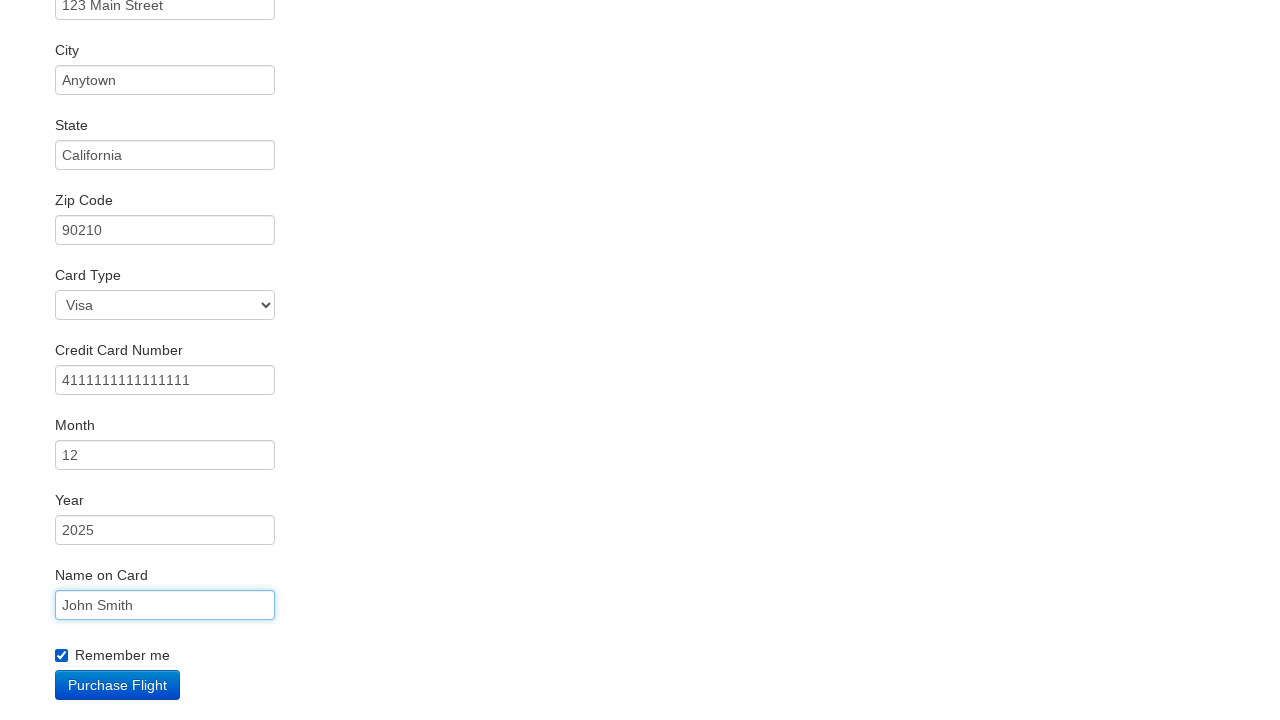

Clicked Purchase Flight button at (118, 685) on .btn-primary
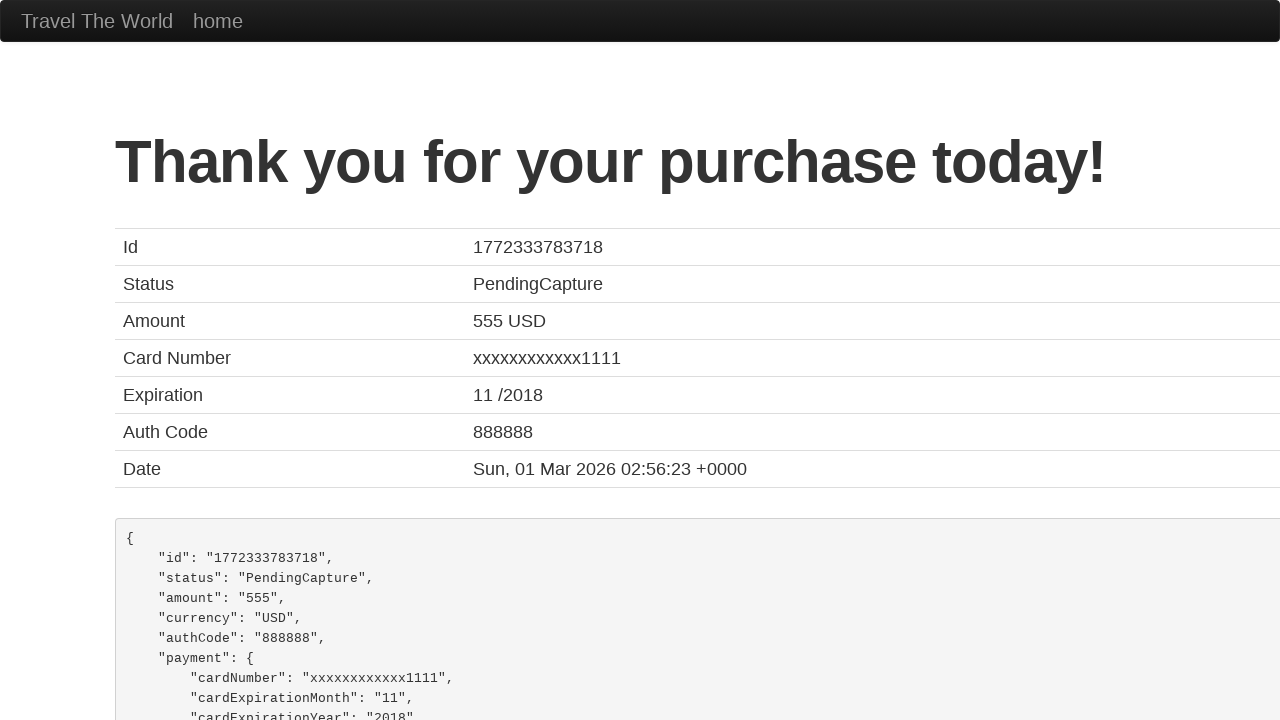

Confirmation page loaded successfully
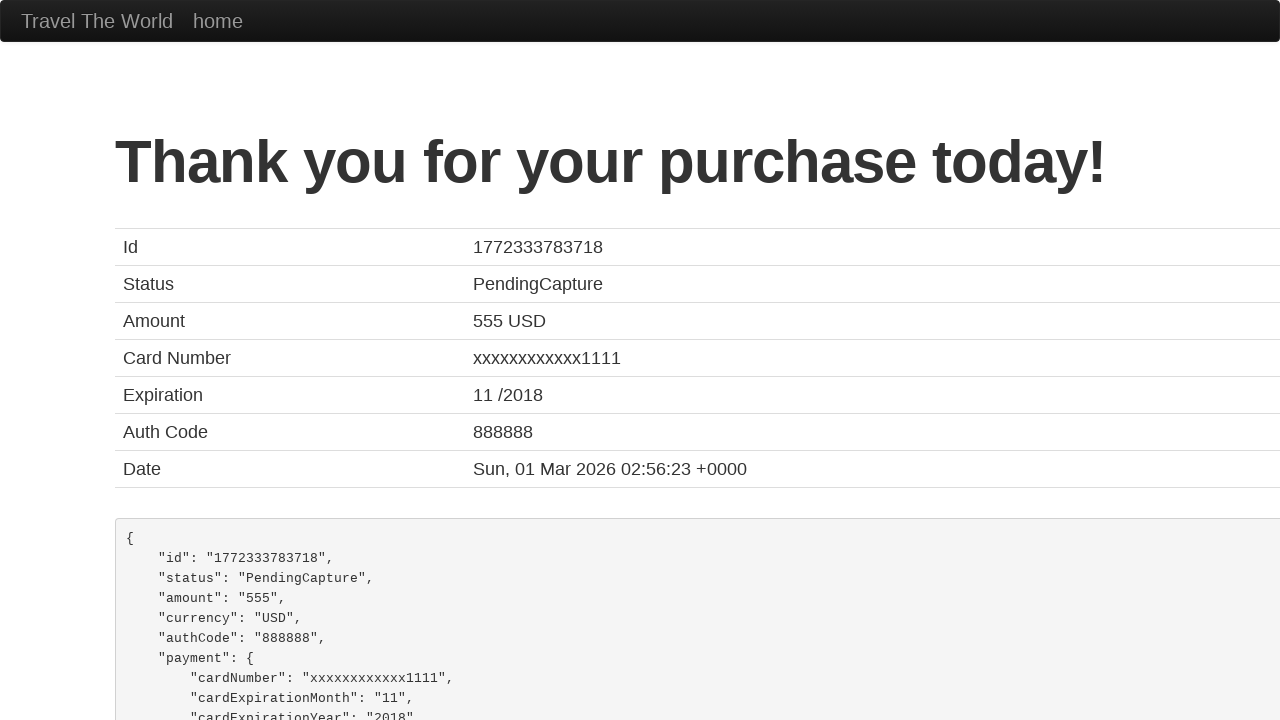

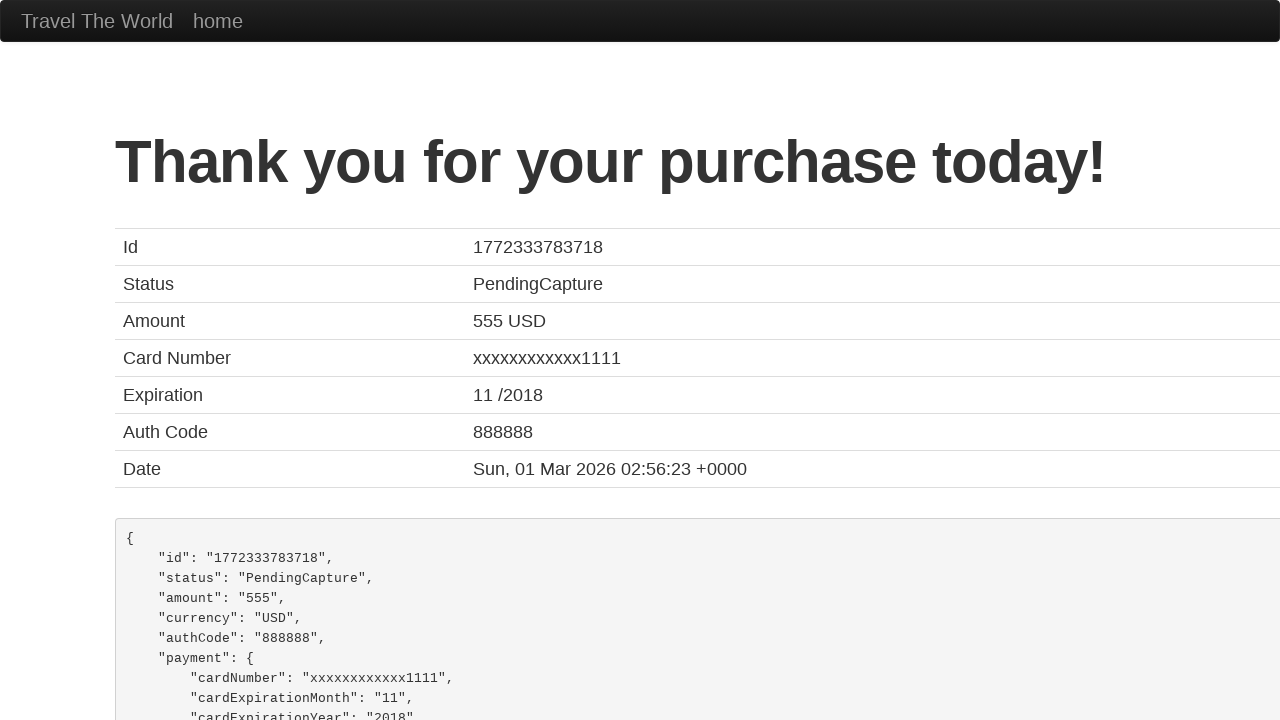